Tests checkbox functionality by clicking the first checkbox to select it, verifying it's selected, then clicking the second checkbox to deselect it, and verifying it's deselected.

Starting URL: http://the-internet.herokuapp.com/checkboxes

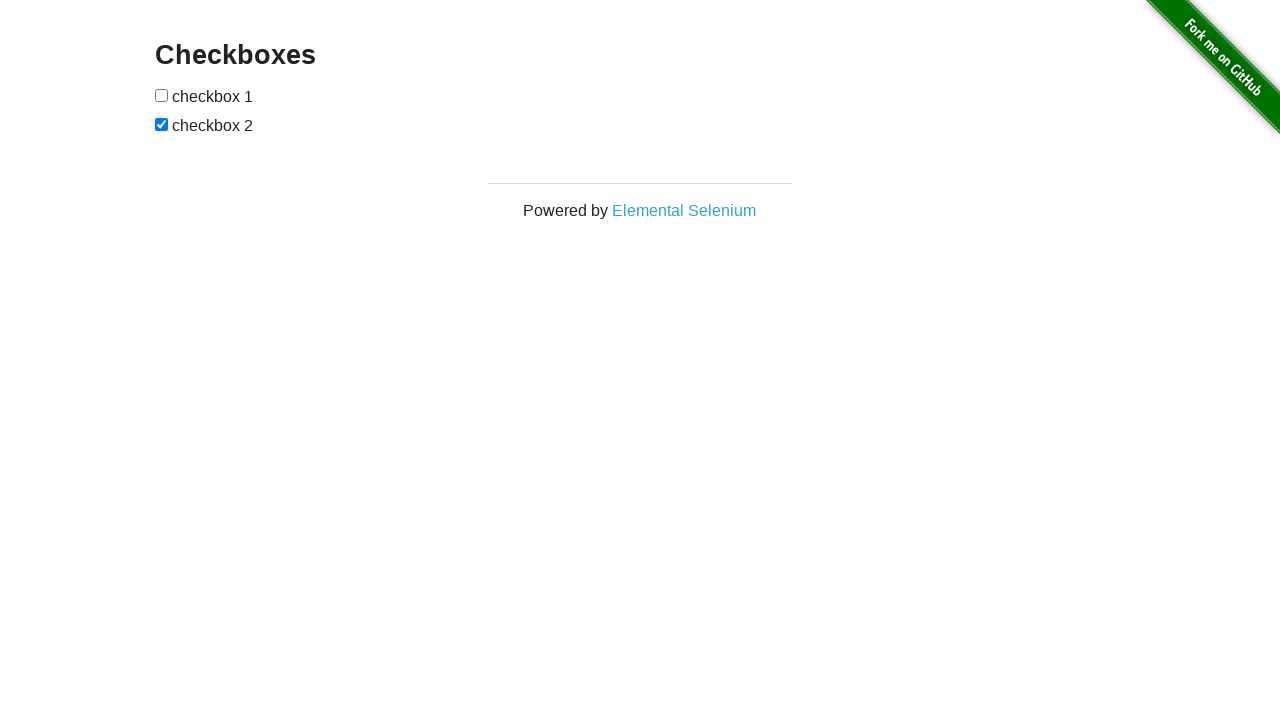

Clicked the first checkbox to select it at (162, 95) on input[type='checkbox'] >> nth=0
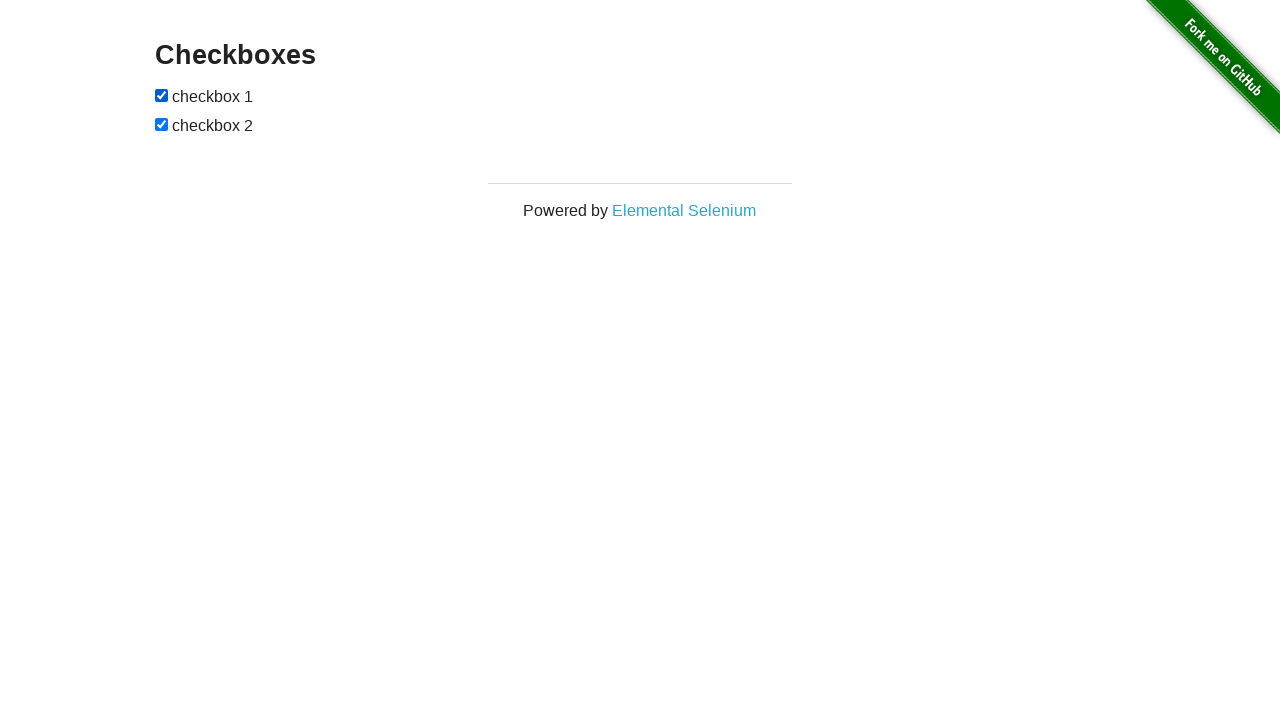

Verified first checkbox is selected
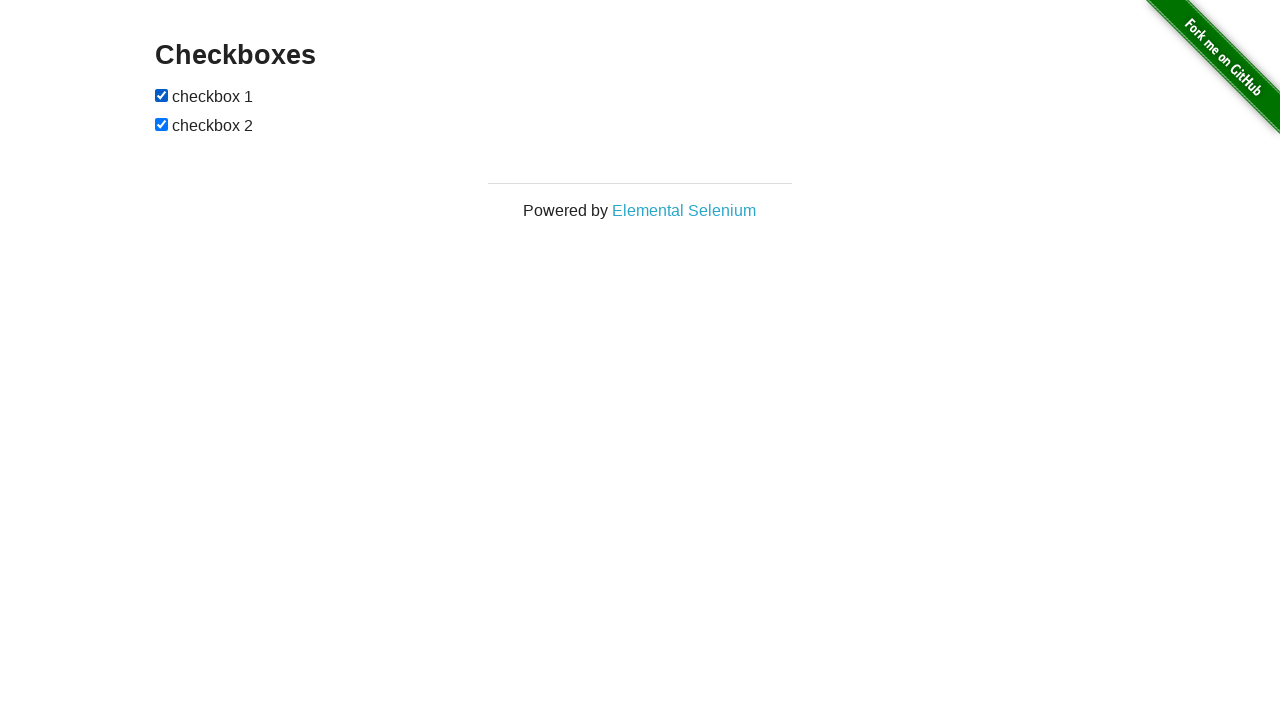

Verified second checkbox is initially selected
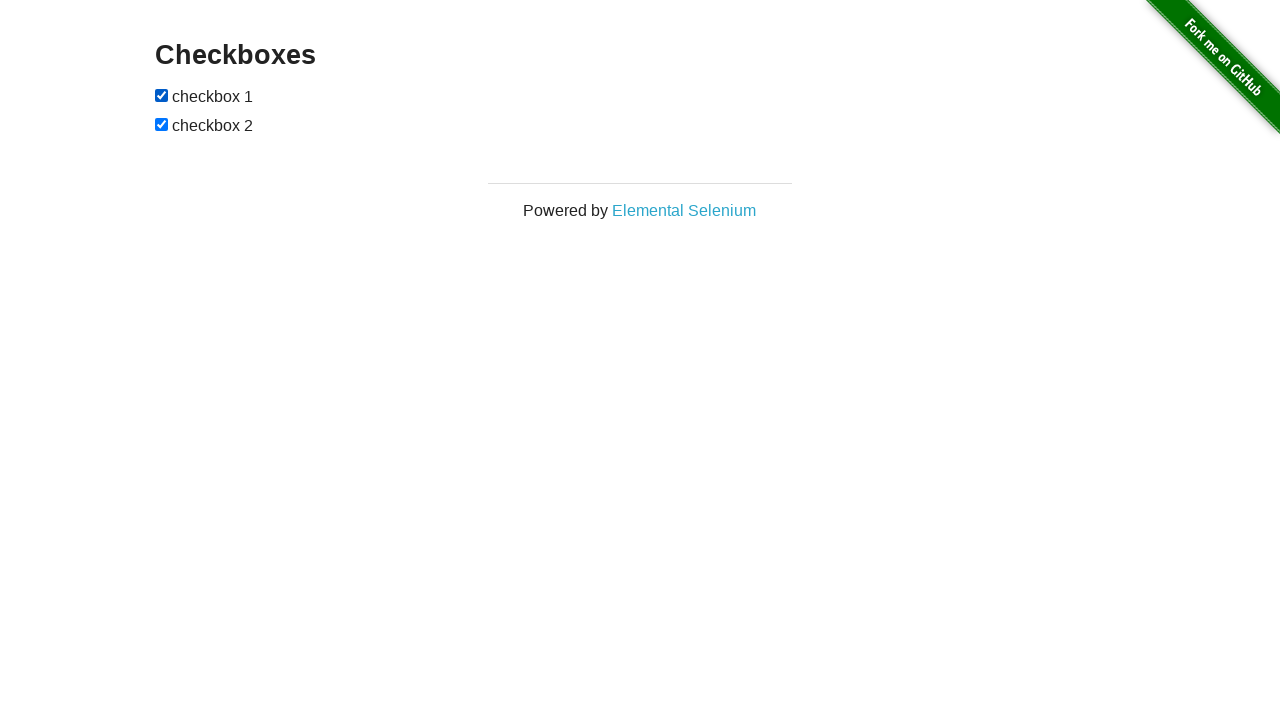

Clicked the second checkbox to deselect it at (162, 124) on #checkboxes input >> nth=1
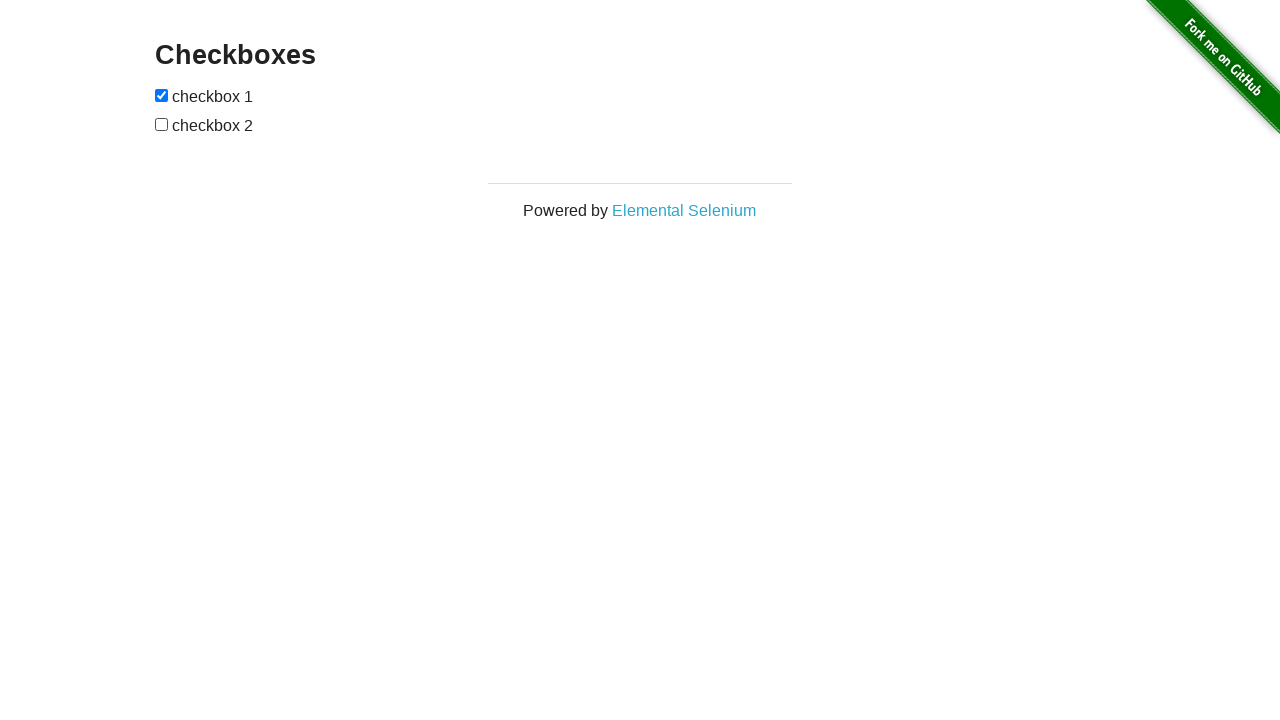

Verified second checkbox is deselected
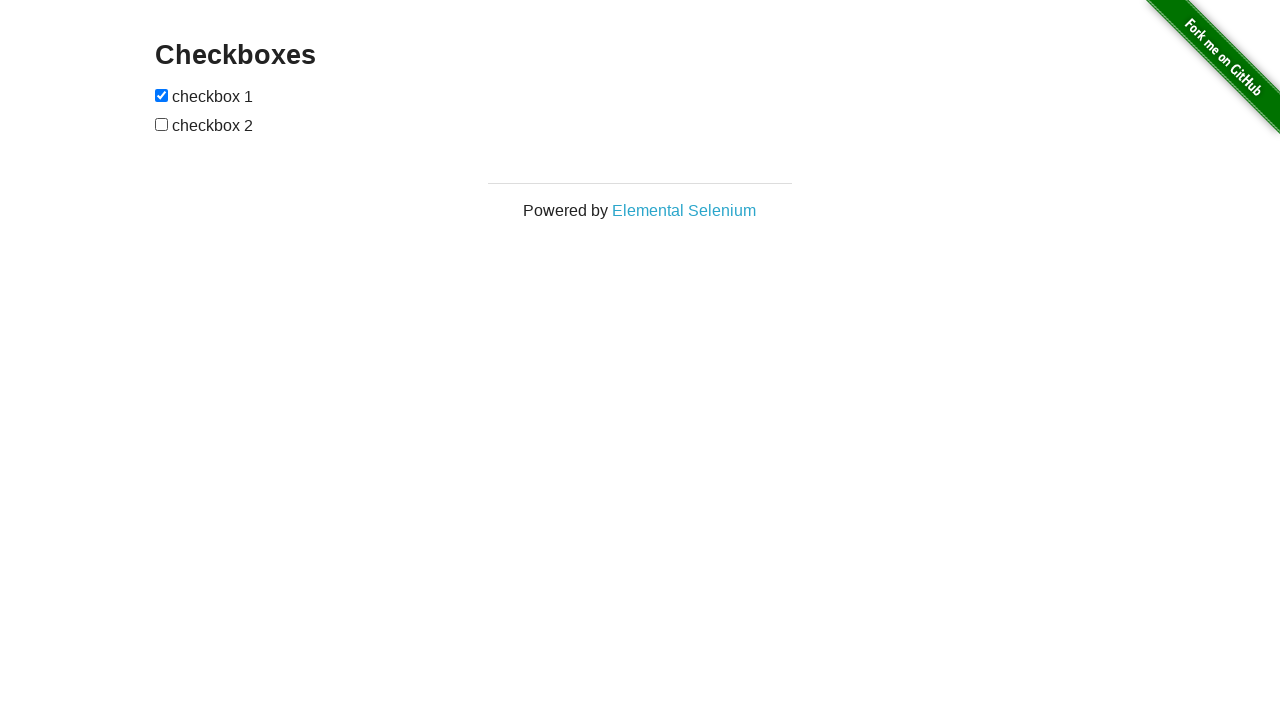

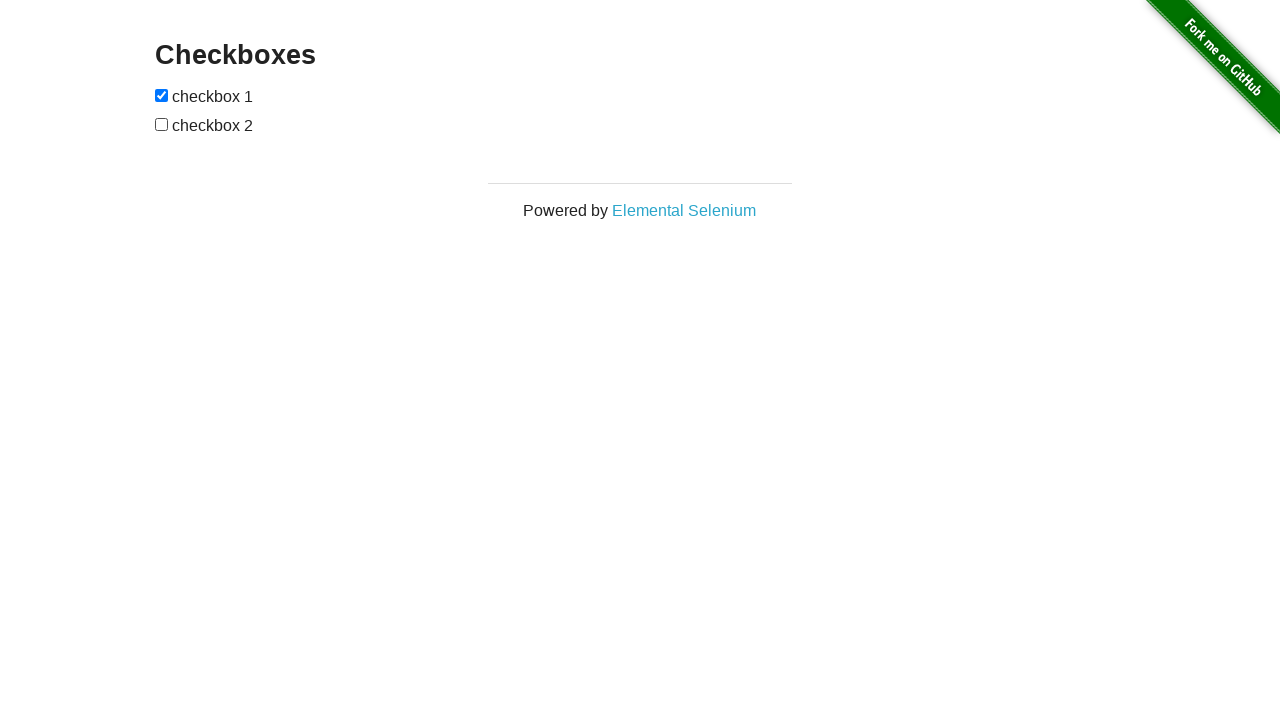